Calculates the sum of two numbers displayed on the page, selects the sum from a dropdown menu, and submits the form

Starting URL: https://suninjuly.github.io/selects1.html

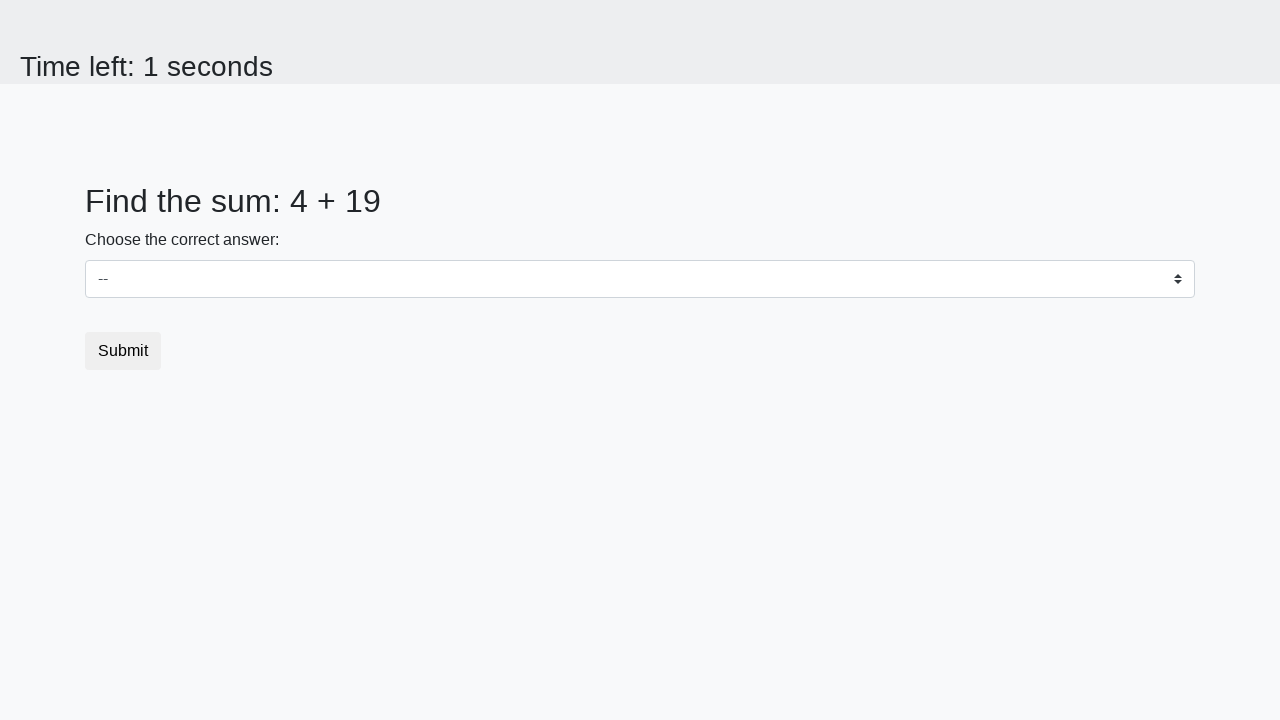

Retrieved first number from page
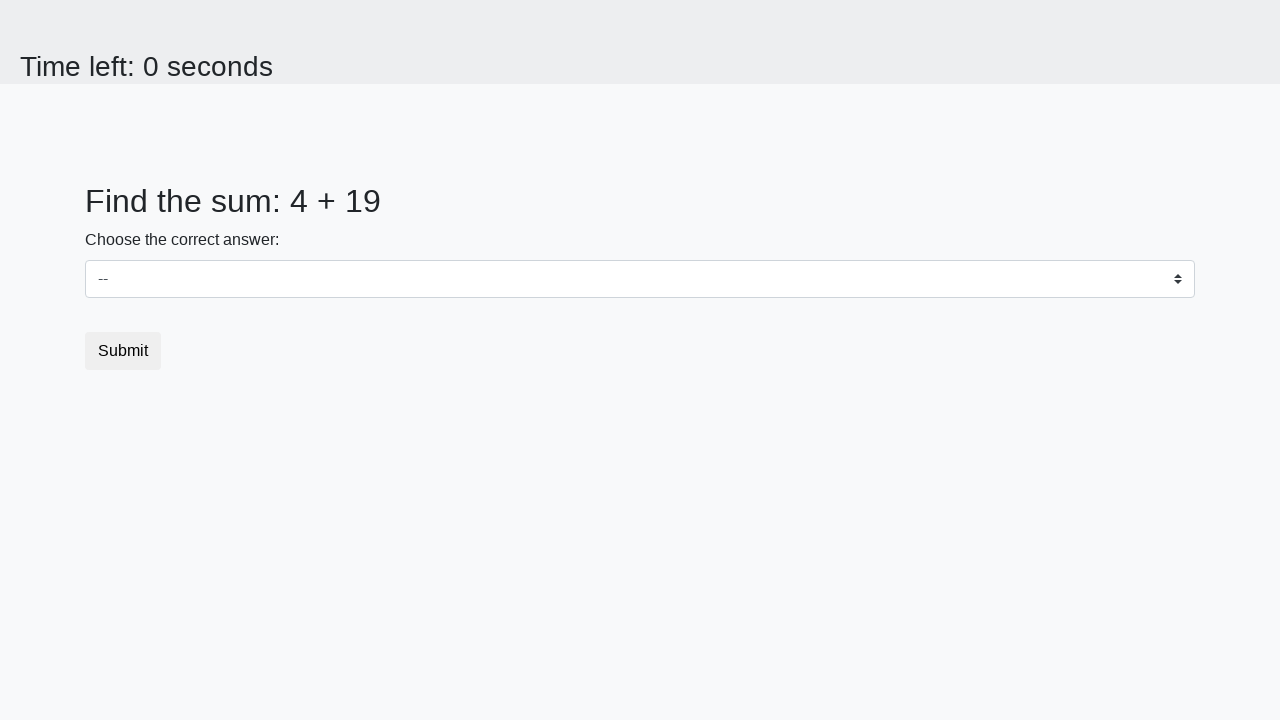

Retrieved second number from page
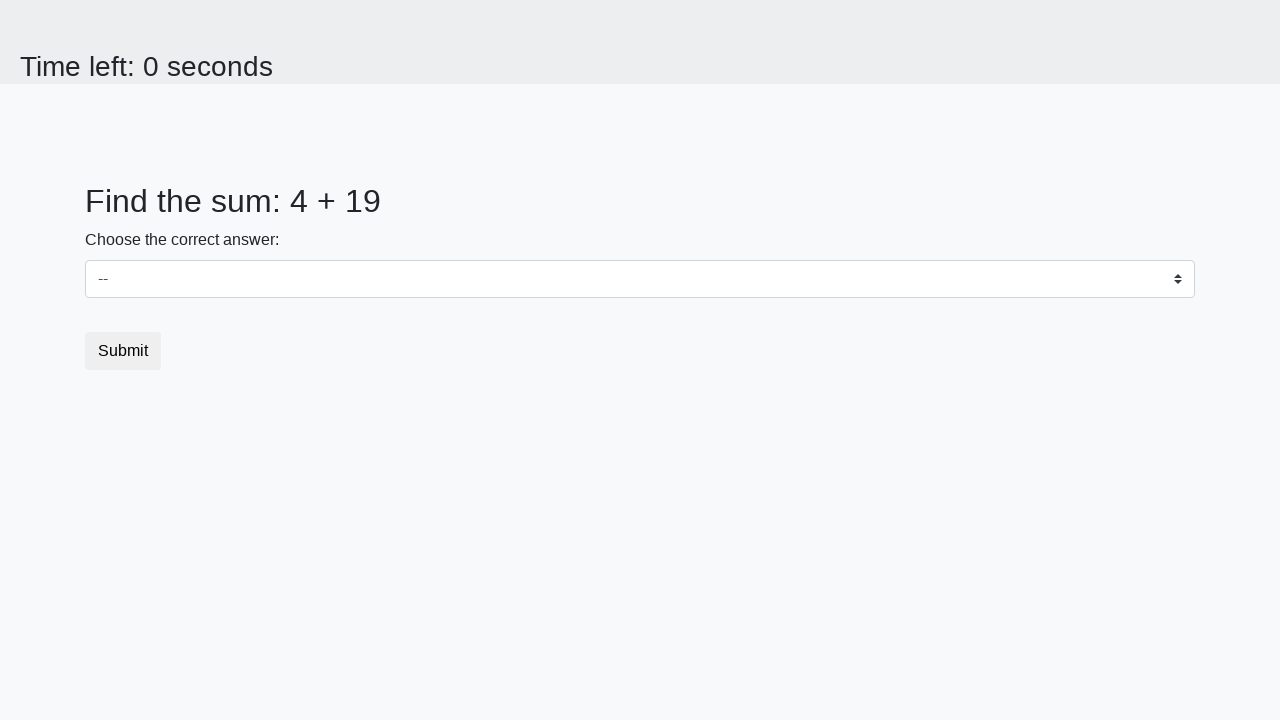

Calculated sum: 4 + 19 = 23
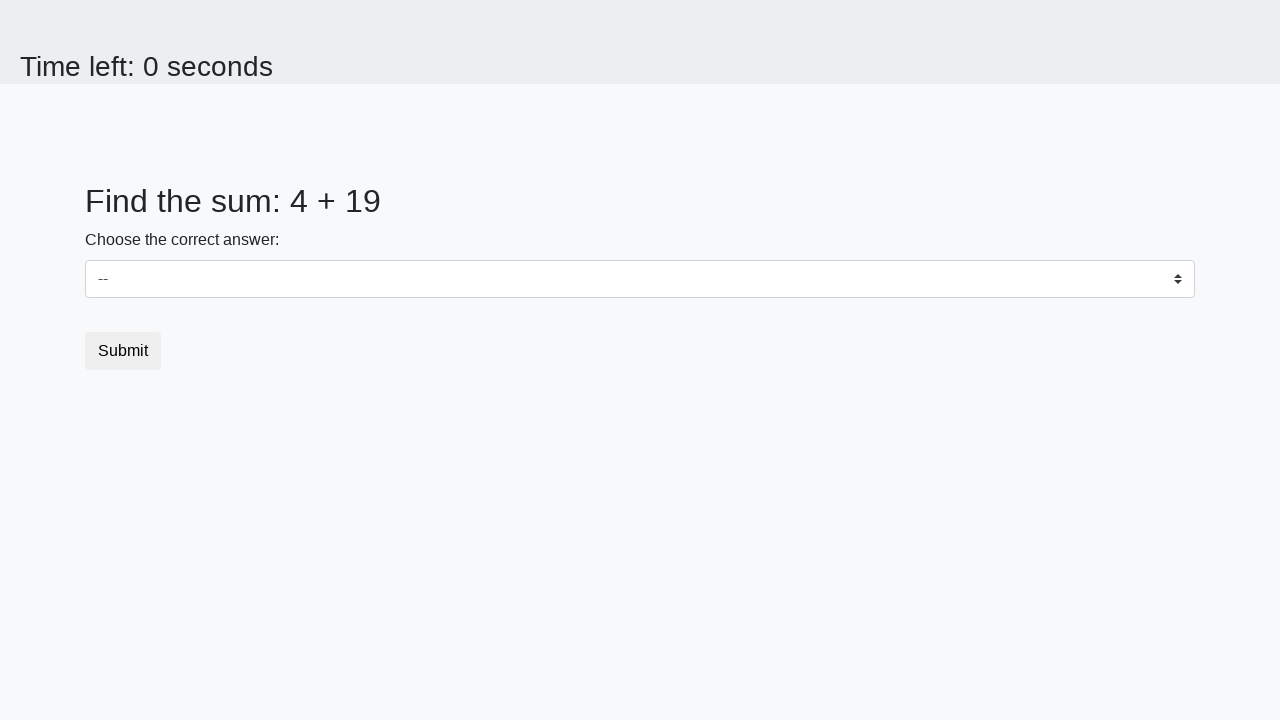

Selected sum value '23' from dropdown menu on select
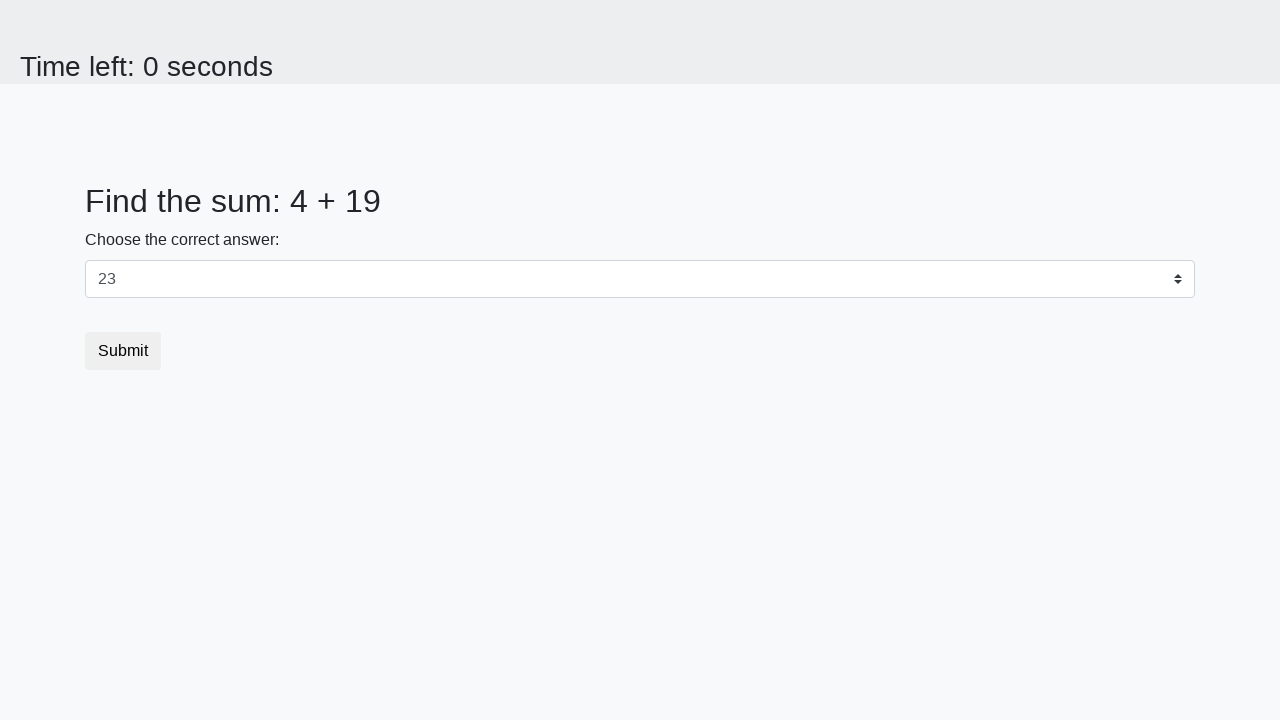

Clicked submit button at (123, 351) on button[type='submit']
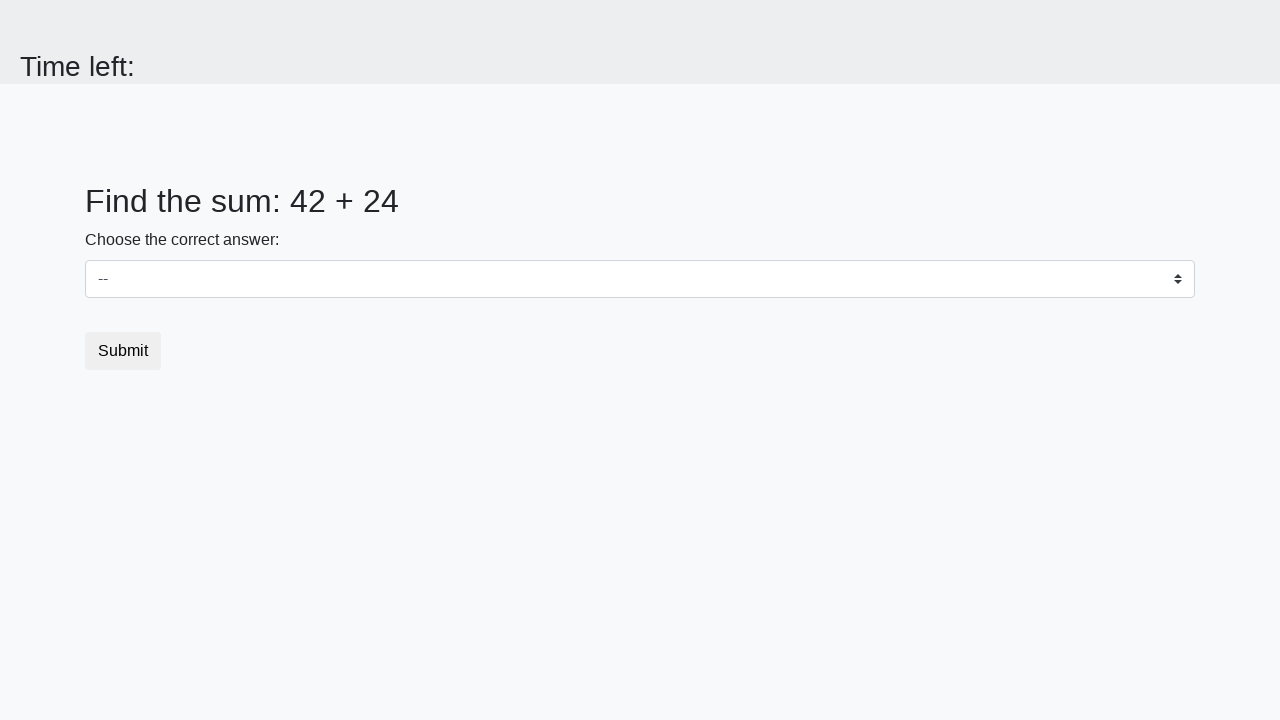

Set up dialog handler to accept alerts
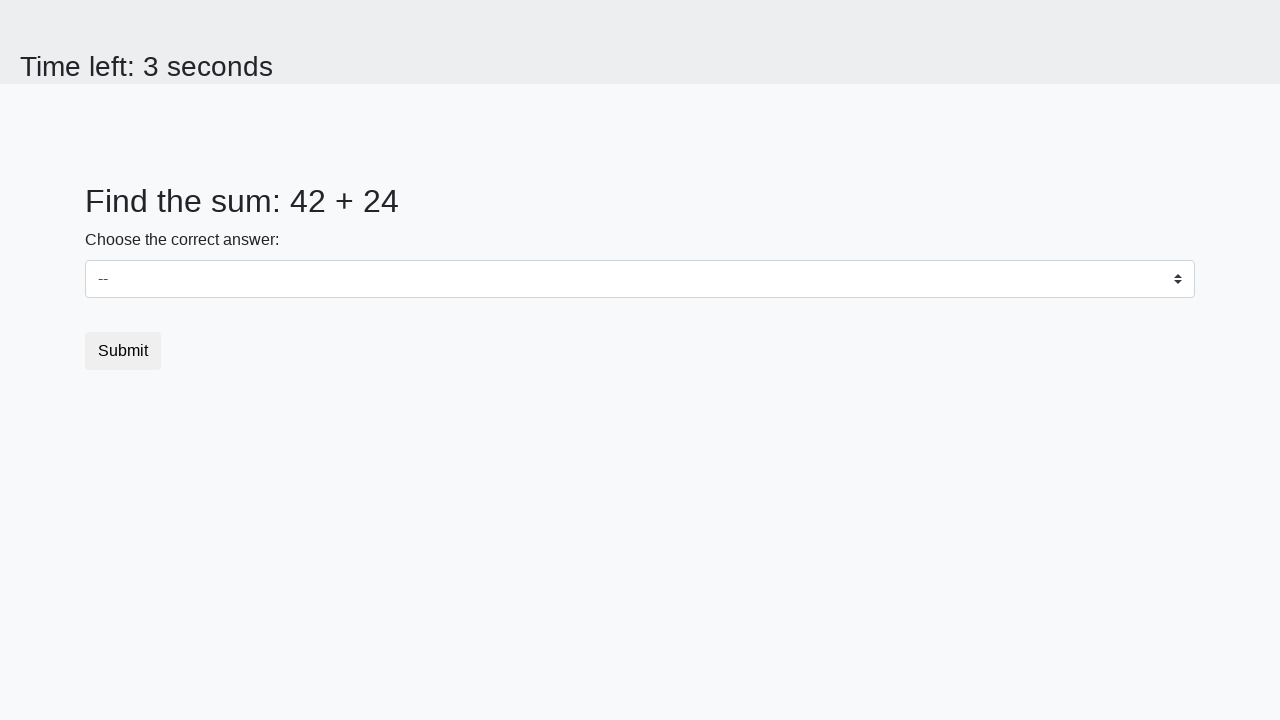

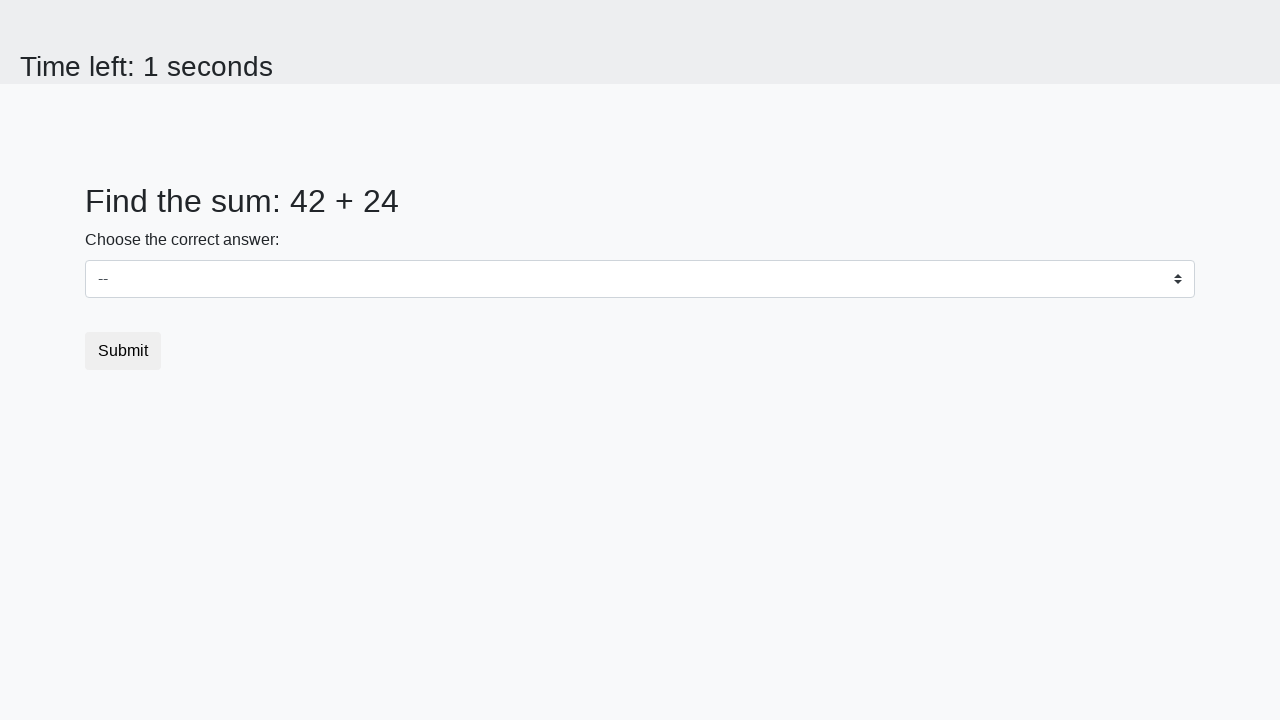